Tests the feedback form by entering name and age, submitting, and verifying the feedback data on the check page

Starting URL: https://acctabootcamp.github.io/site/tasks/provide_feedback

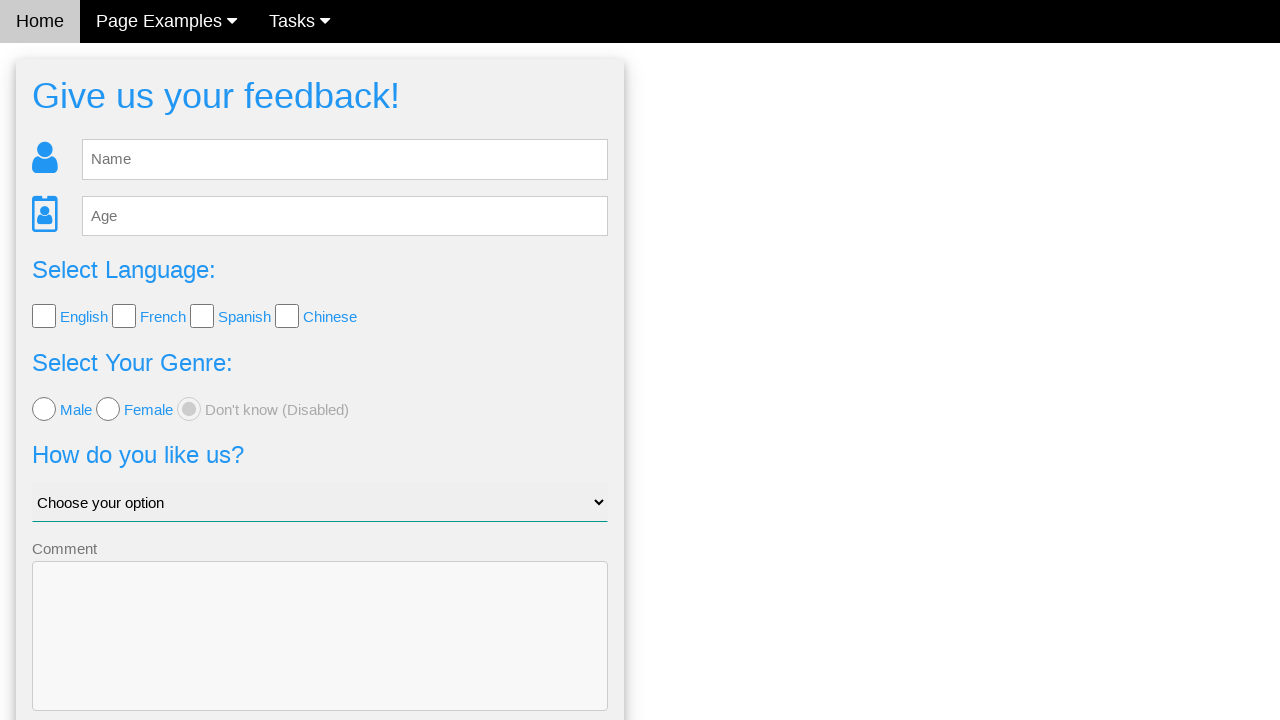

Cleared name input field on #fb_name
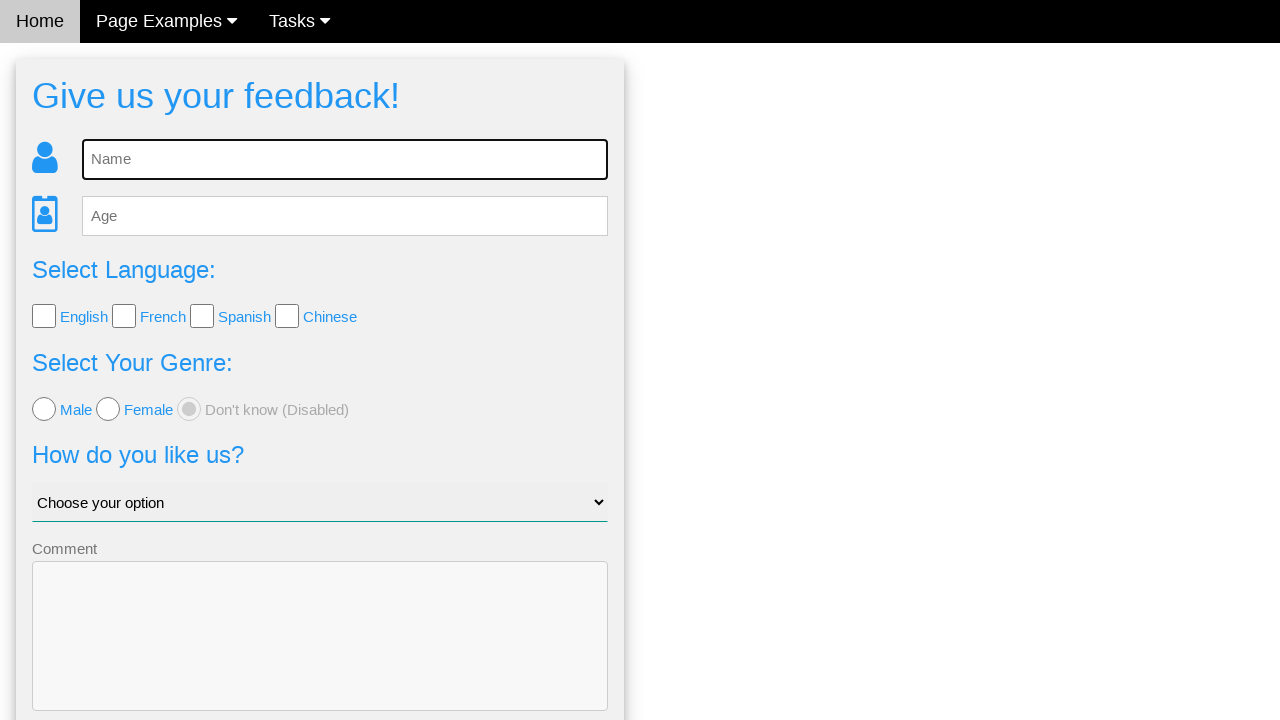

Entered 'Alice Smith' in name field on #fb_name
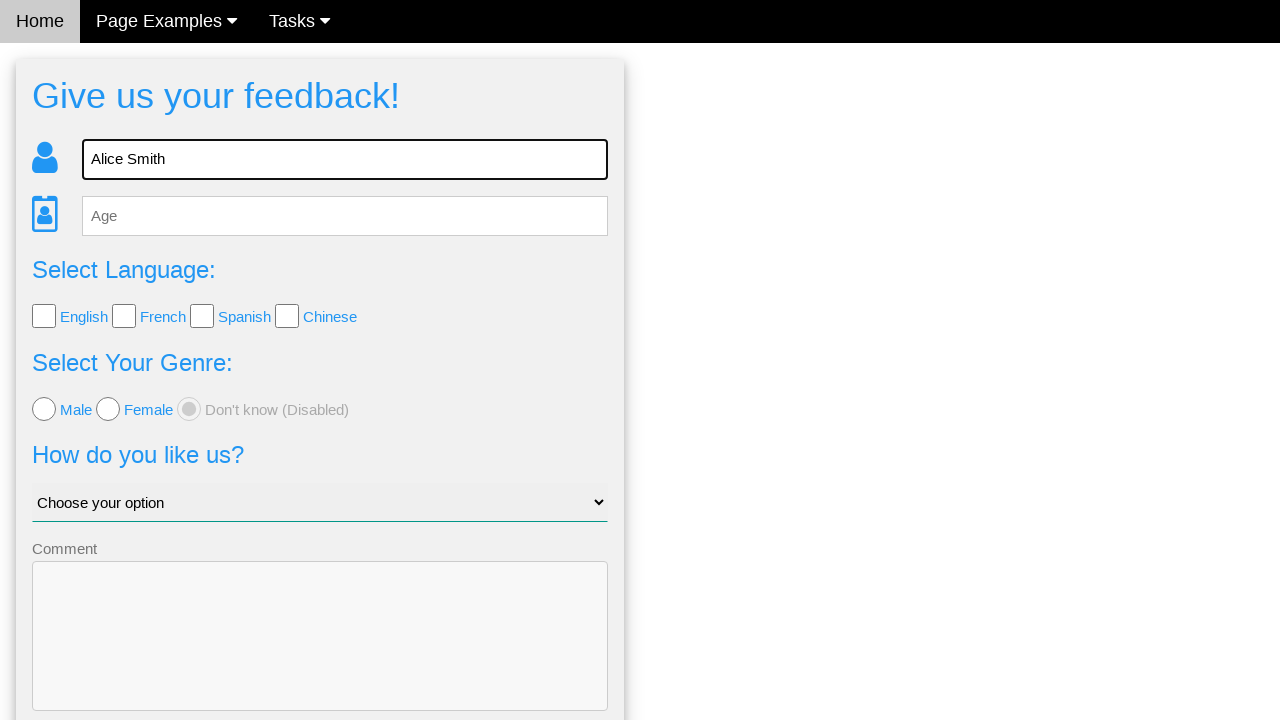

Cleared age input field on #fb_age
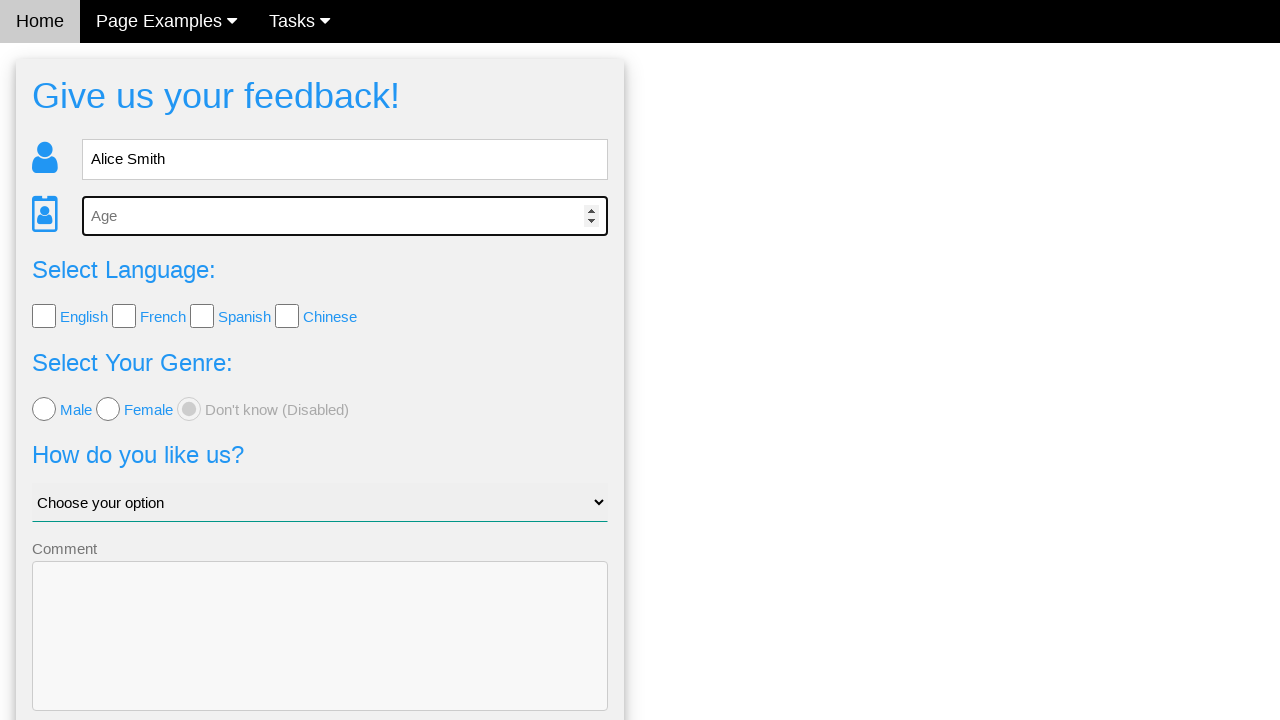

Entered '30' in age field on #fb_age
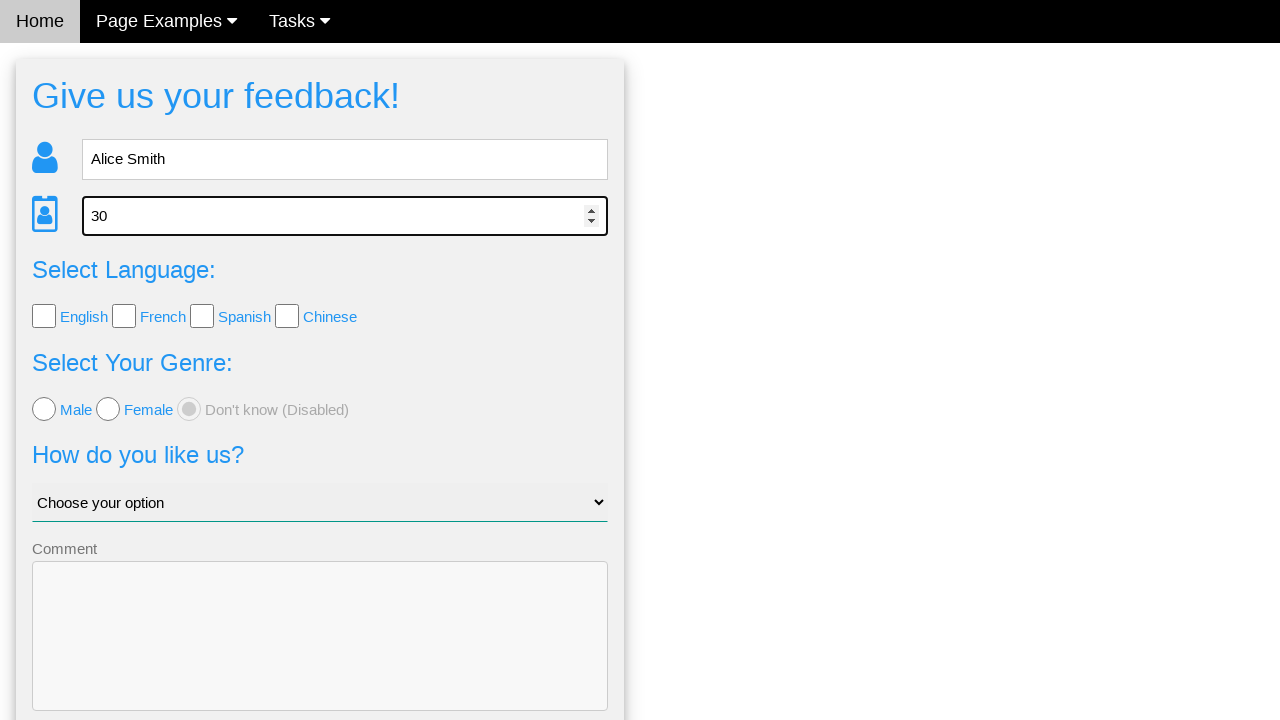

Clicked Send button to submit feedback form at (320, 656) on button
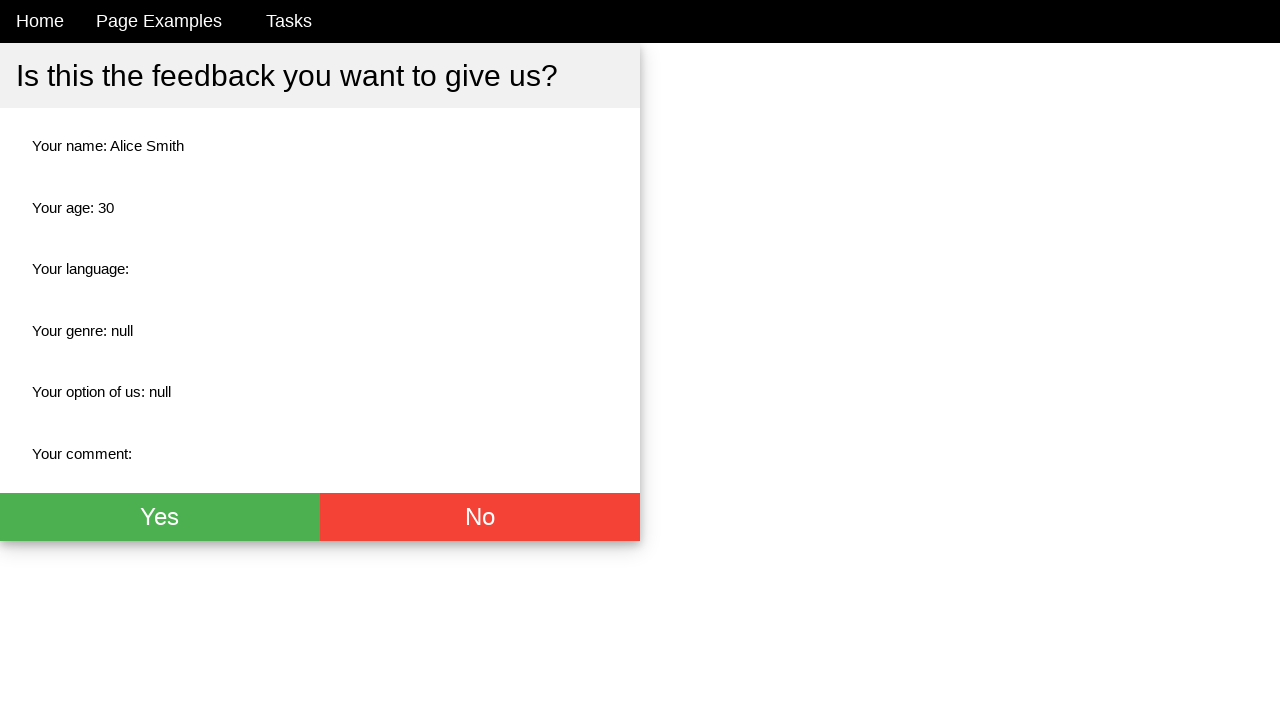

Waited for name field to appear on check page
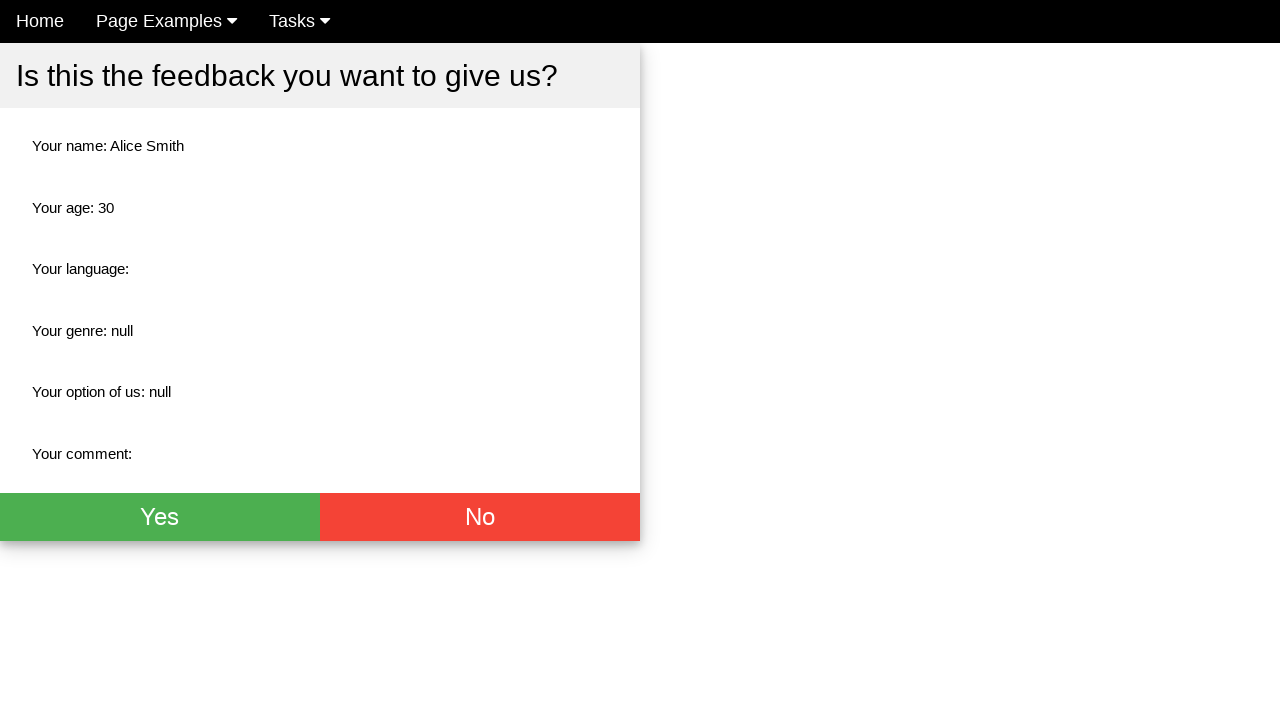

Waited for age field to appear on check page
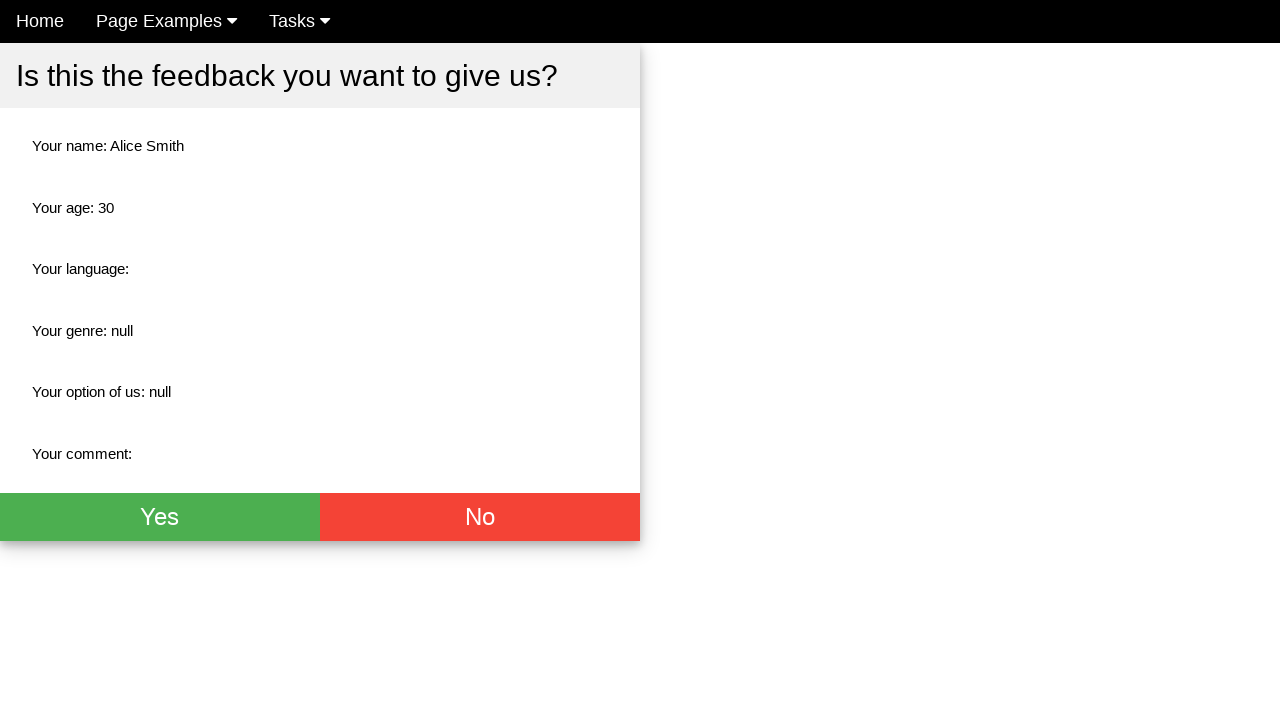

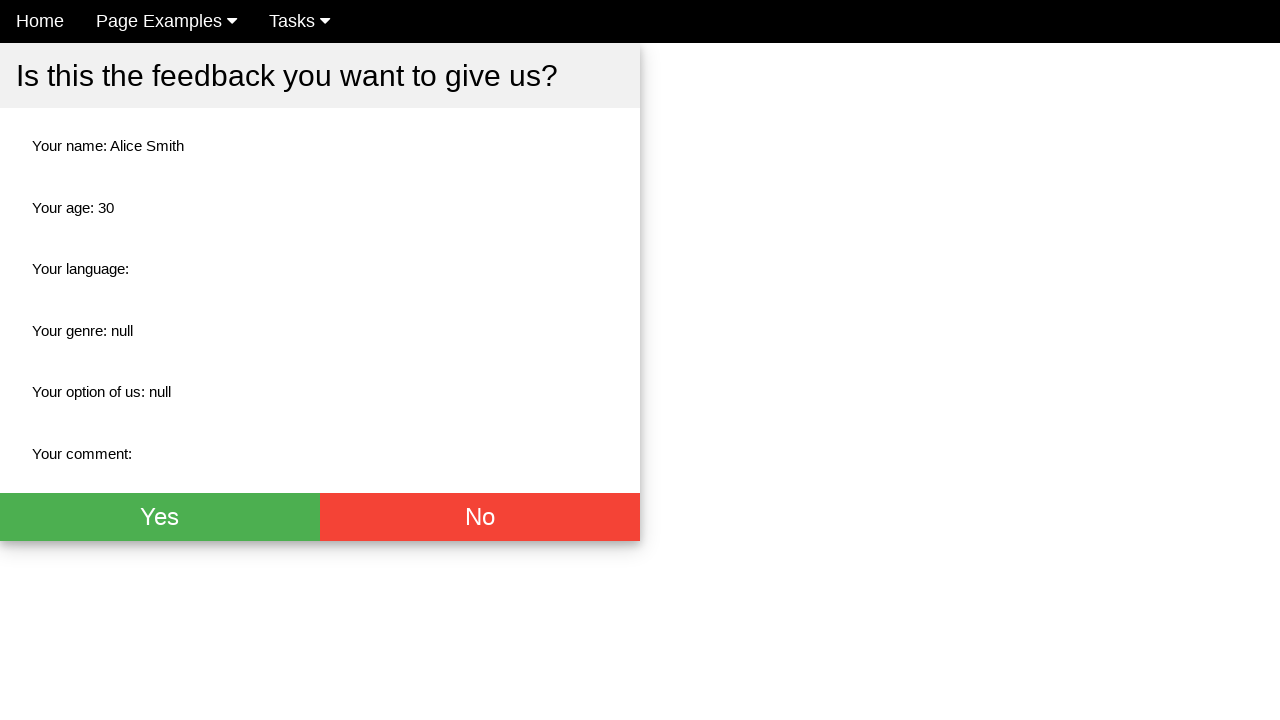